Tests editing a todo item by double-clicking and entering new text

Starting URL: https://demo.playwright.dev/todomvc

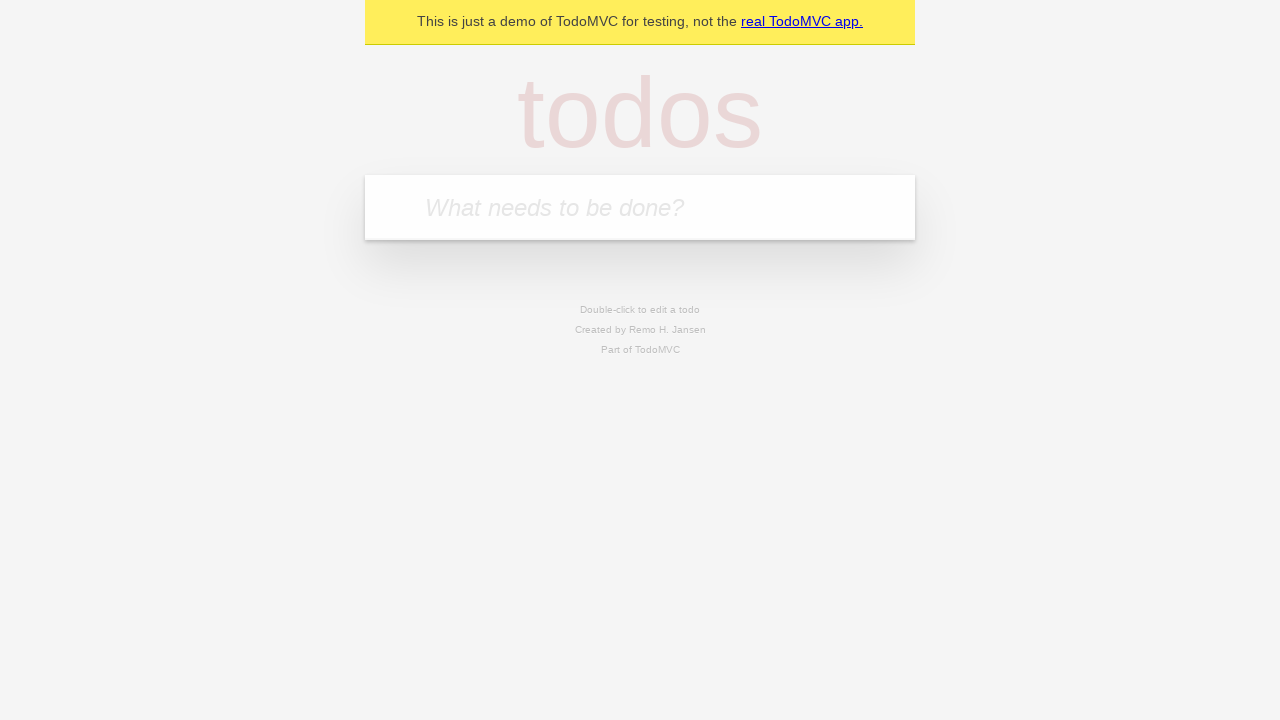

Filled todo input with 'buy some cheese' on internal:attr=[placeholder="What needs to be done?"i]
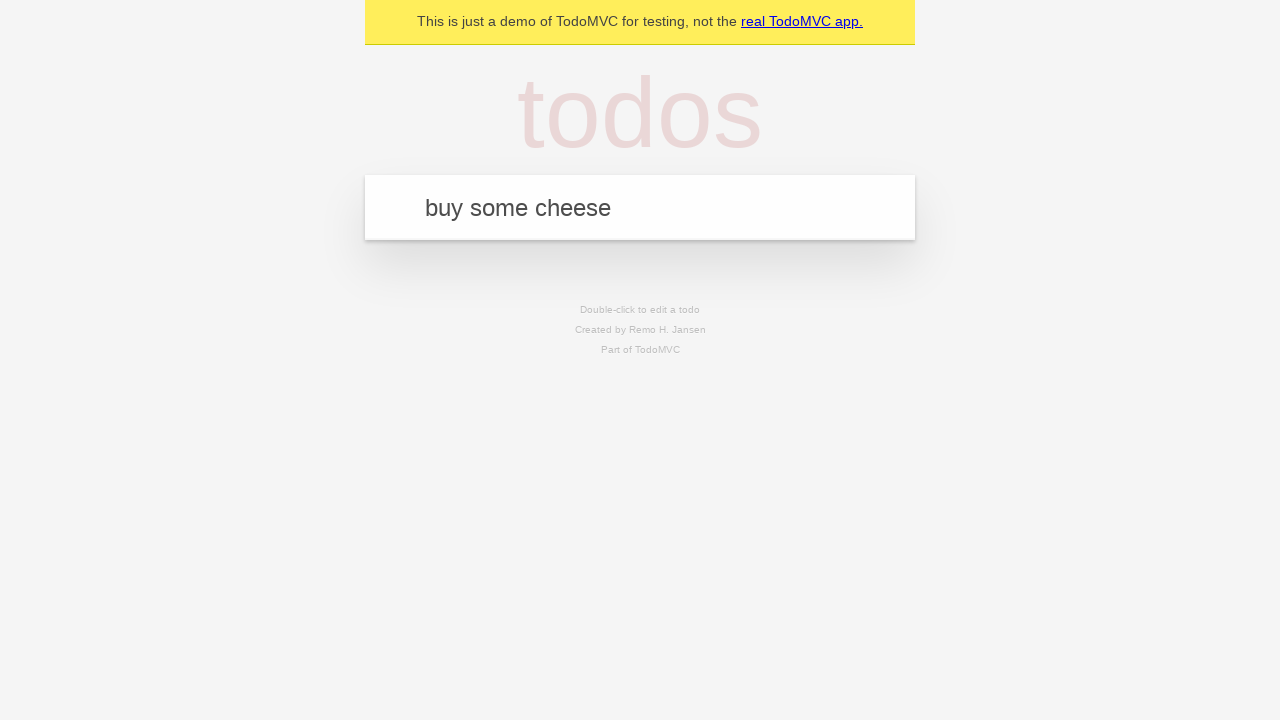

Pressed Enter to add first todo on internal:attr=[placeholder="What needs to be done?"i]
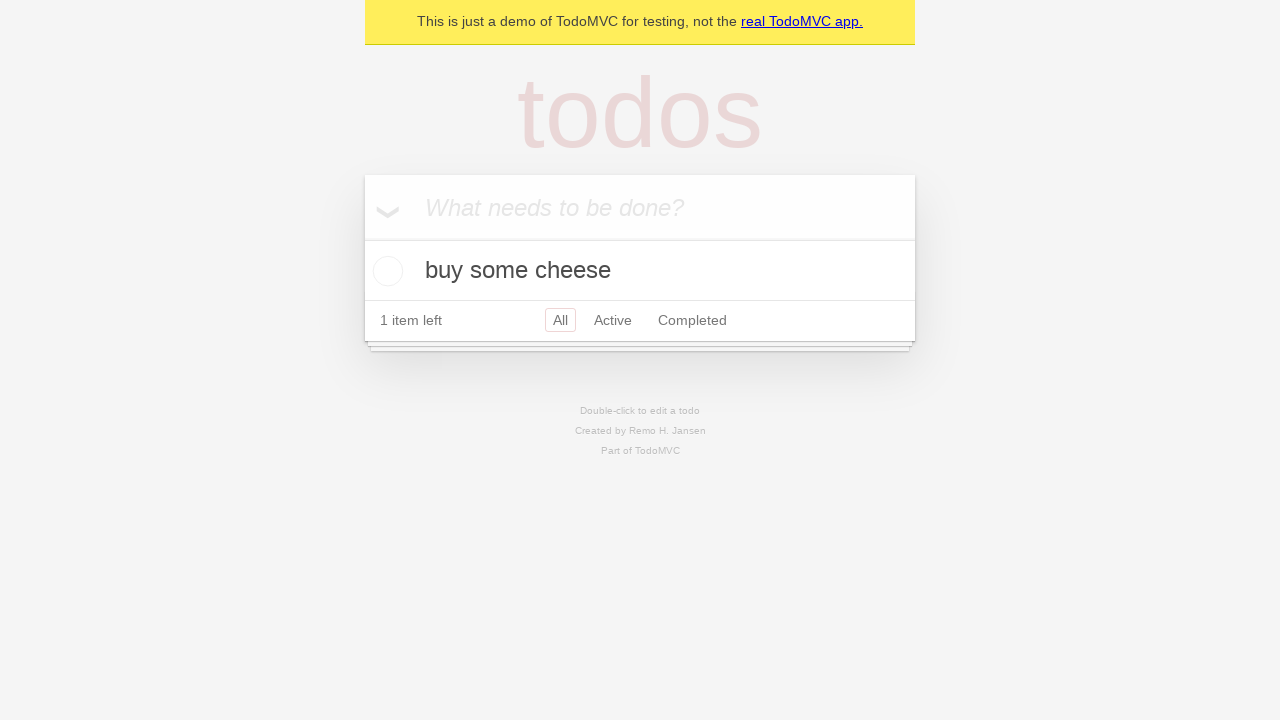

Filled todo input with 'feed the cat' on internal:attr=[placeholder="What needs to be done?"i]
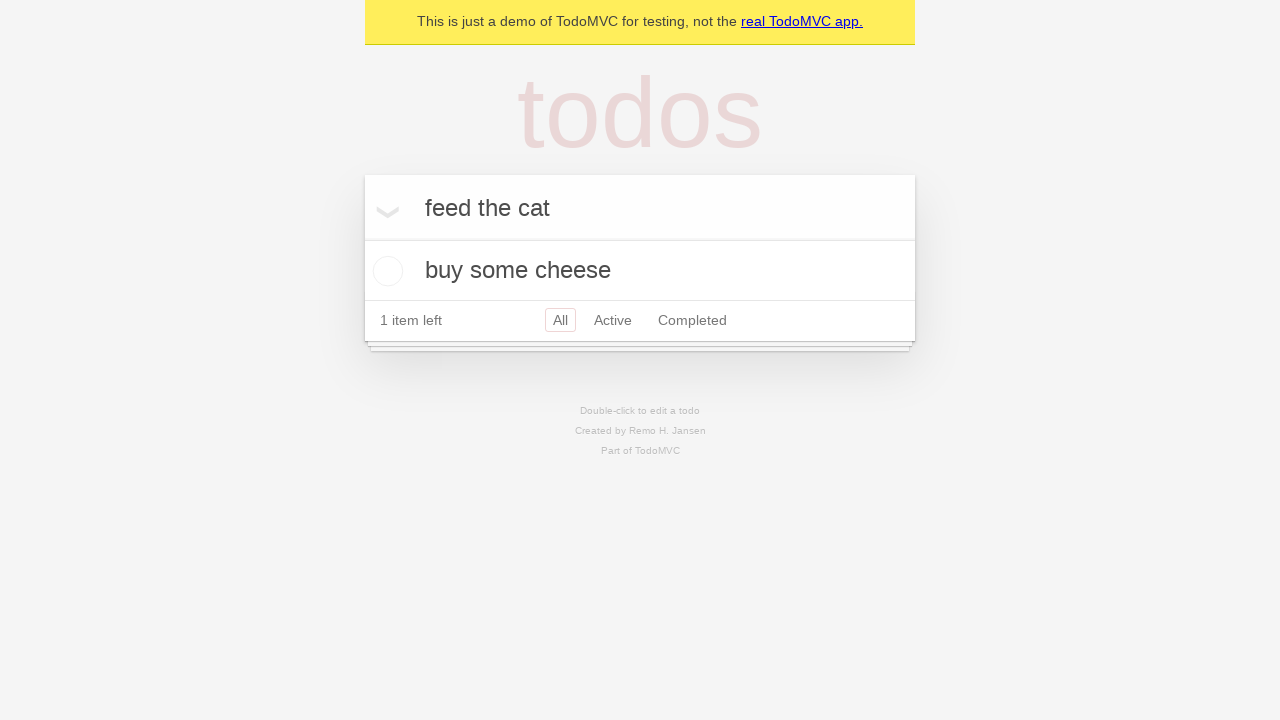

Pressed Enter to add second todo on internal:attr=[placeholder="What needs to be done?"i]
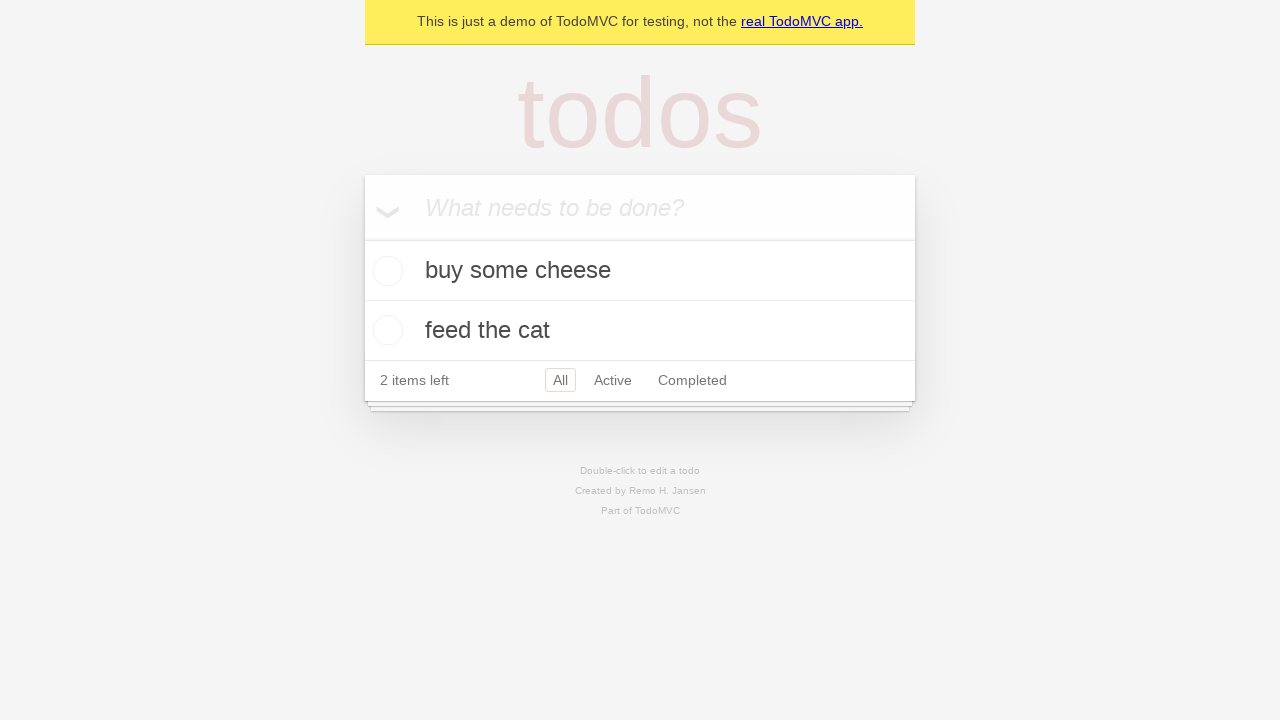

Filled todo input with 'book a doctors appointment' on internal:attr=[placeholder="What needs to be done?"i]
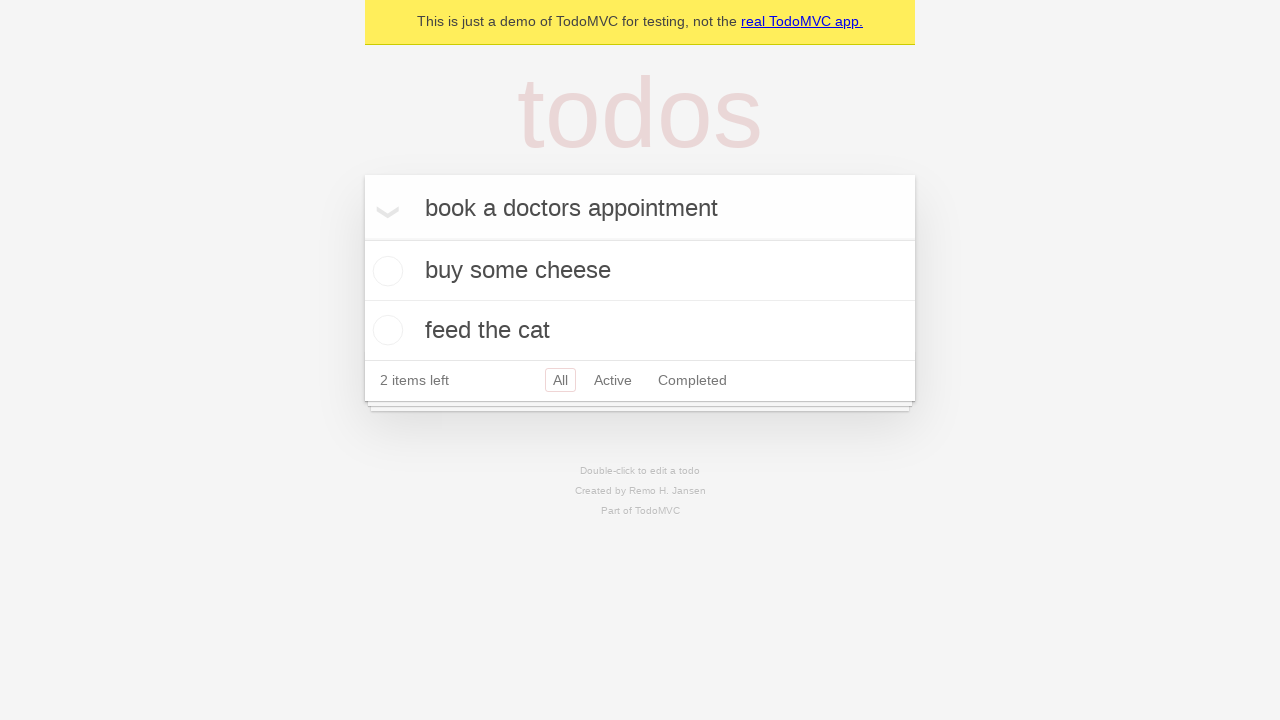

Pressed Enter to add third todo on internal:attr=[placeholder="What needs to be done?"i]
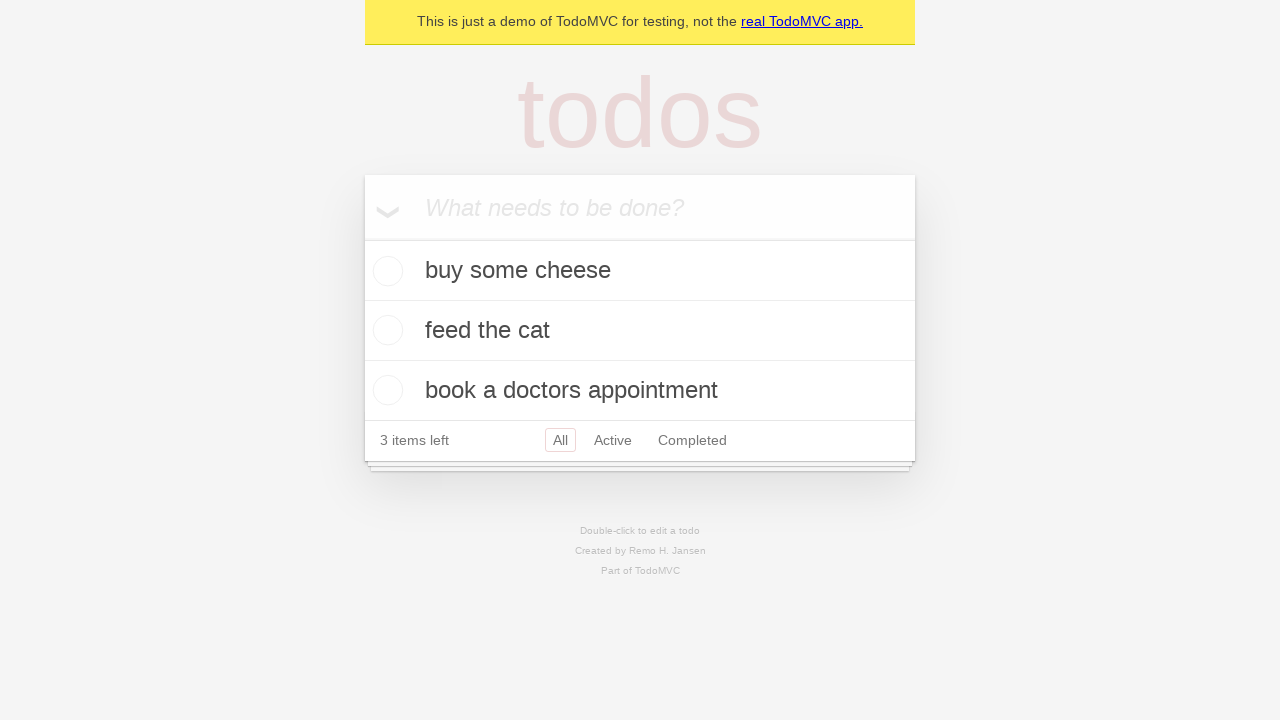

Double-clicked second todo item to enter edit mode at (640, 331) on [data-testid='todo-item'] >> nth=1
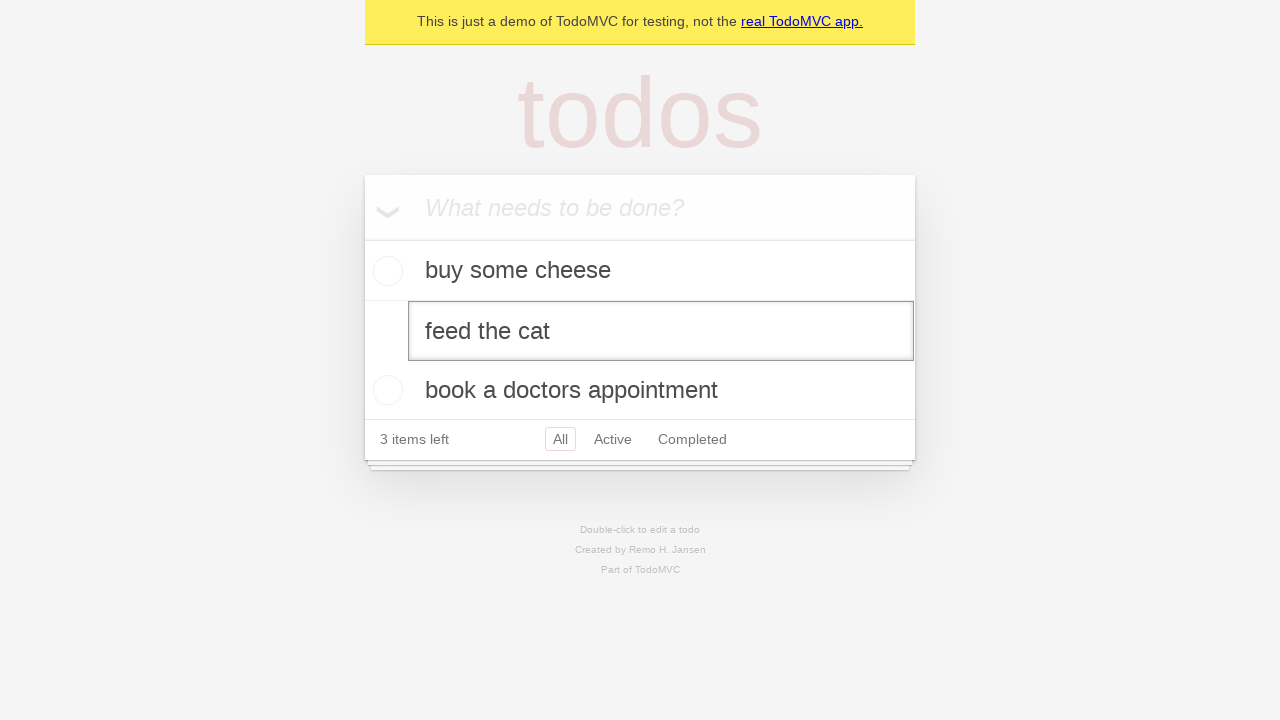

Filled edit textbox with 'buy some sausages' on [data-testid='todo-item'] >> nth=1 >> internal:role=textbox[name="Edit"i]
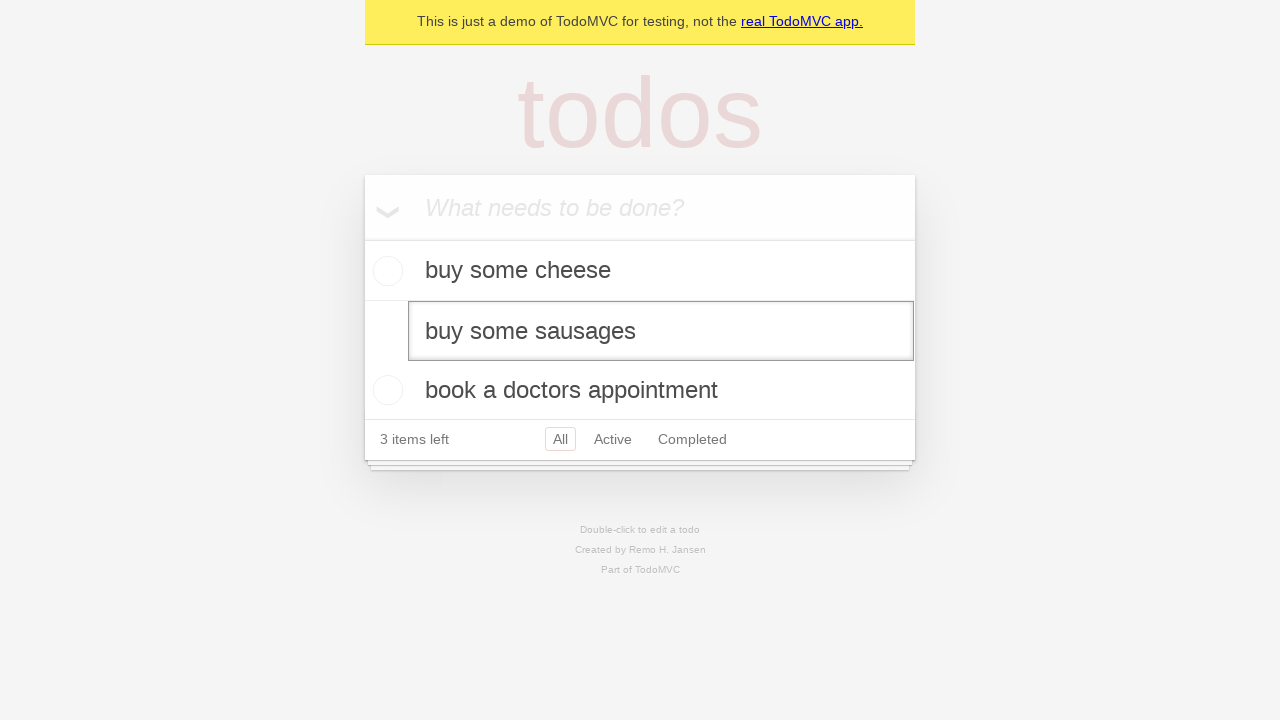

Pressed Enter to save edited todo on [data-testid='todo-item'] >> nth=1 >> internal:role=textbox[name="Edit"i]
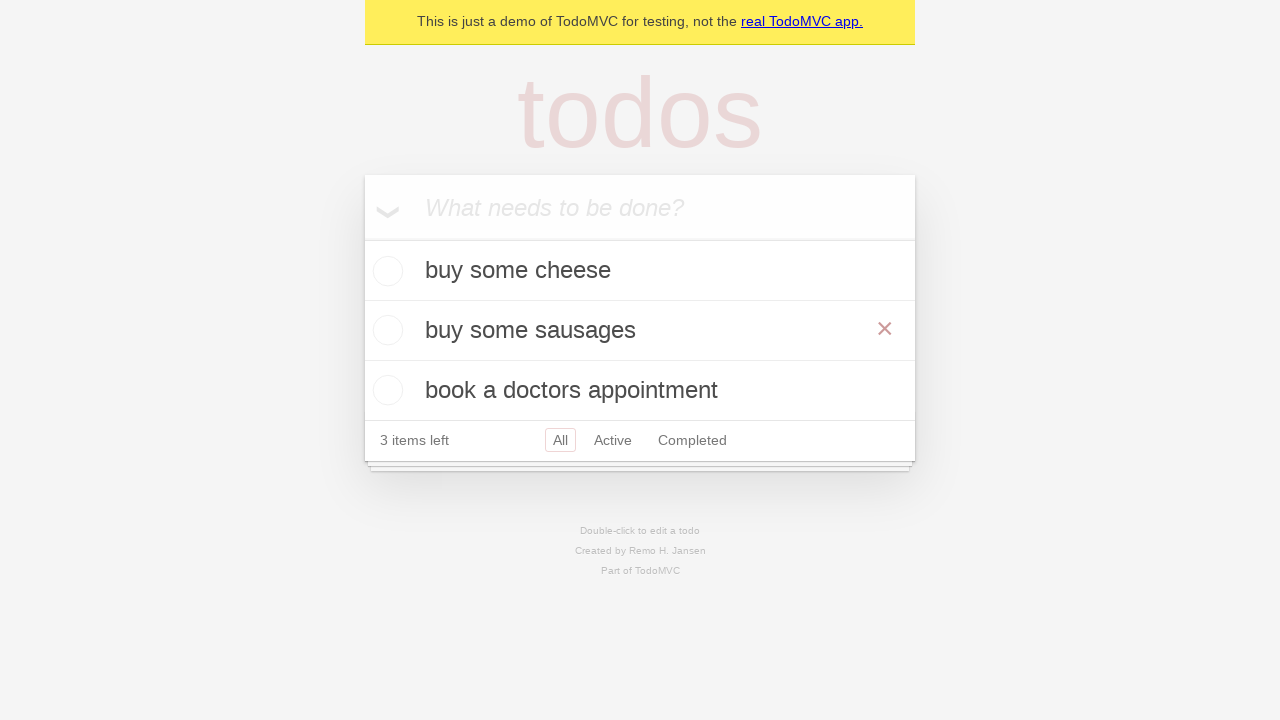

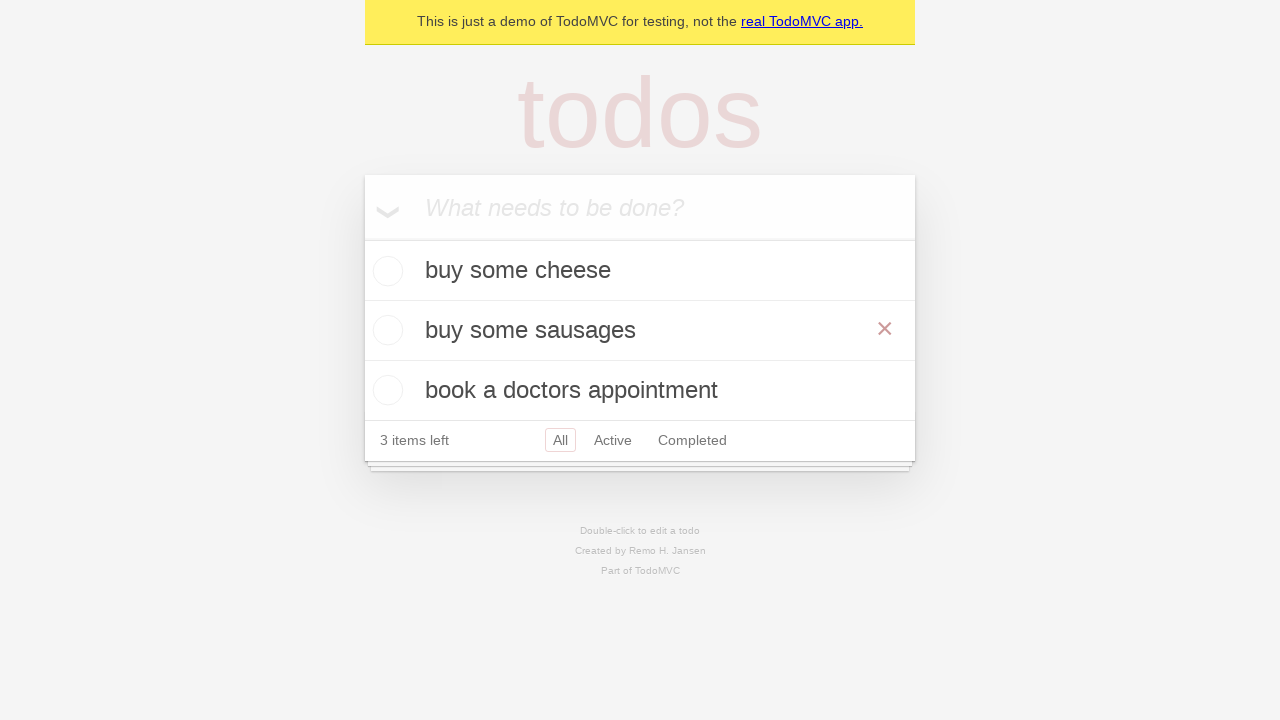